Tests confirmation alert handling by clicking a button to trigger a confirmation dialog and accepting it

Starting URL: https://www.automationtestinginsider.com/2019/08/textarea-textarea-element-defines-multi.html

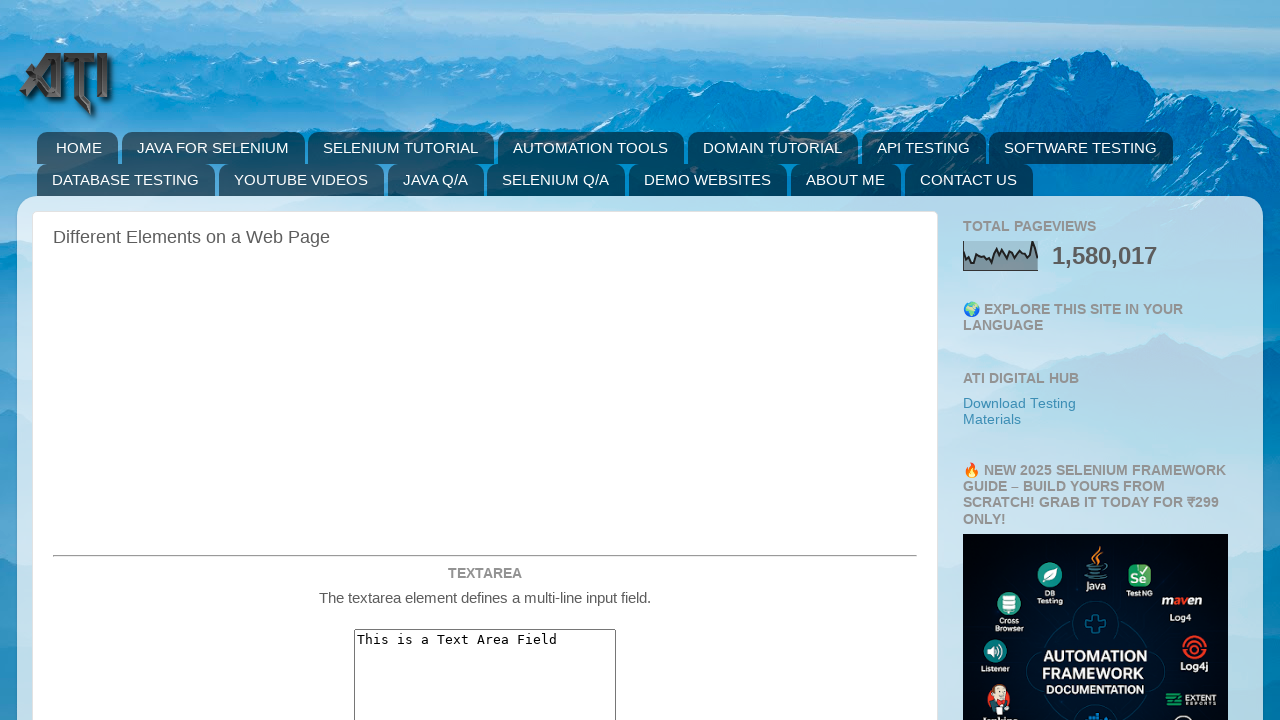

Located confirmation alert button element
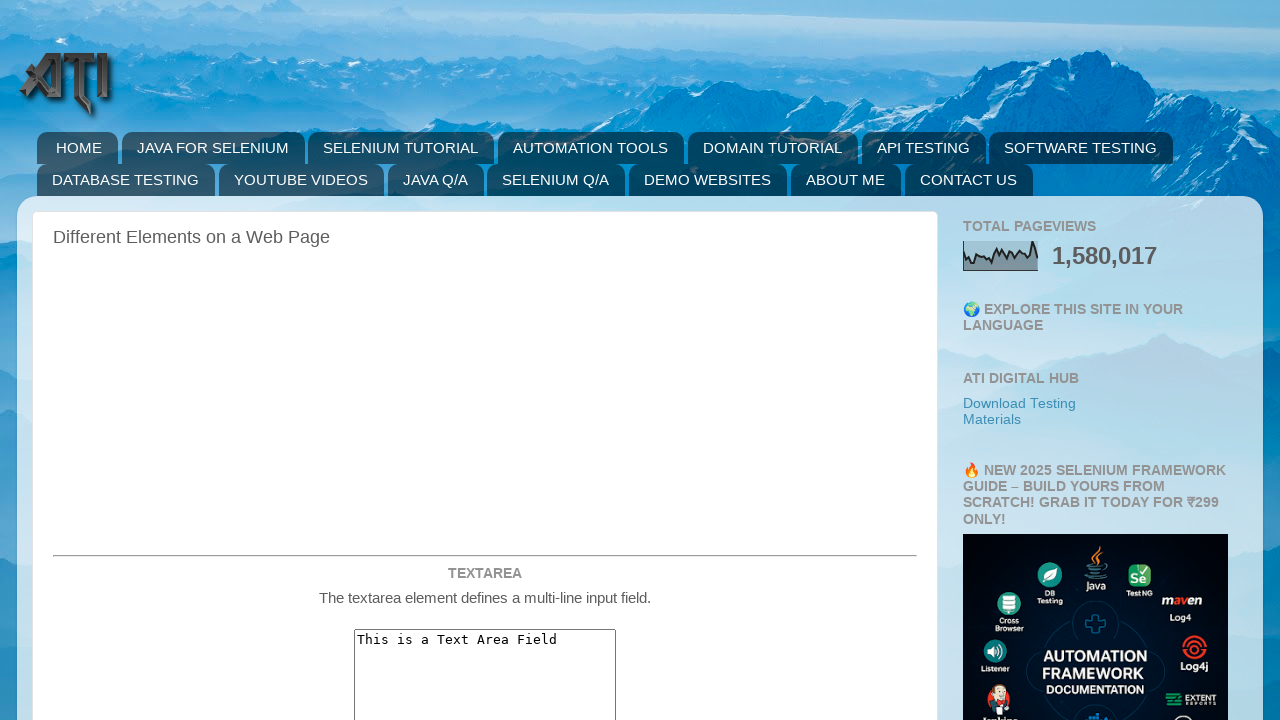

Scrolled confirmation alert button into view
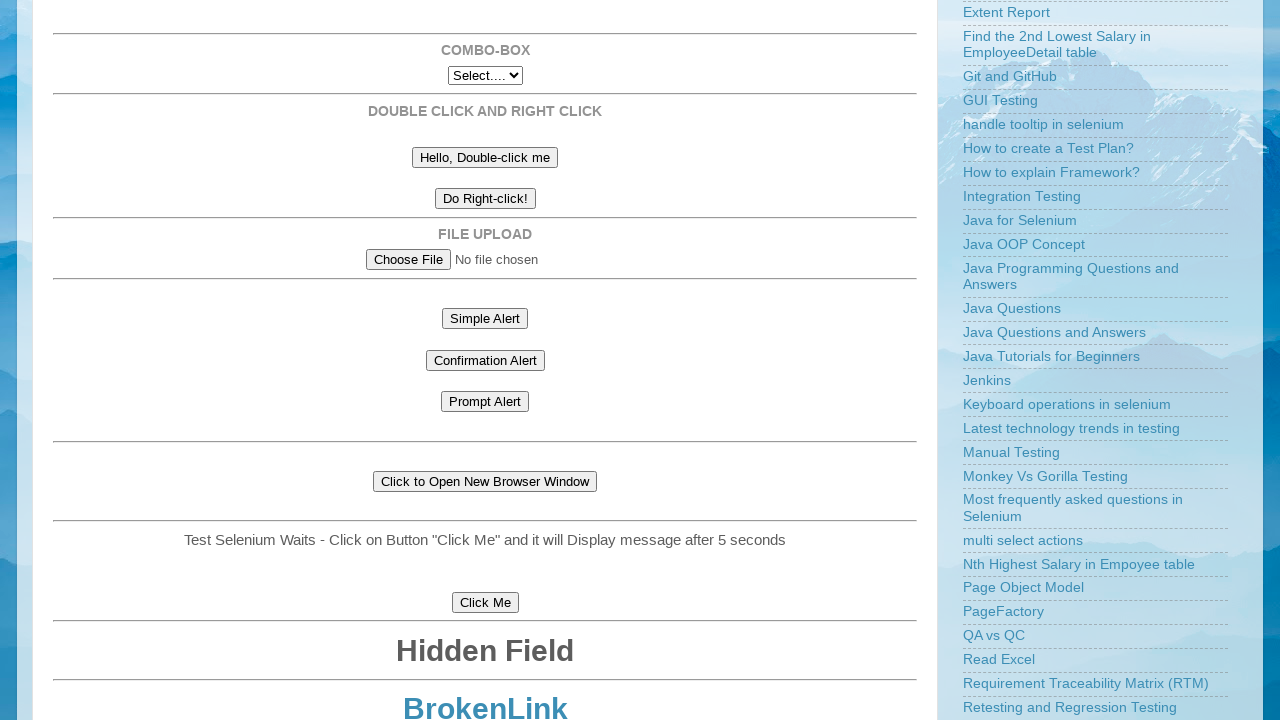

Clicked confirmation alert button to trigger dialog at (485, 360) on #confirmationAlert
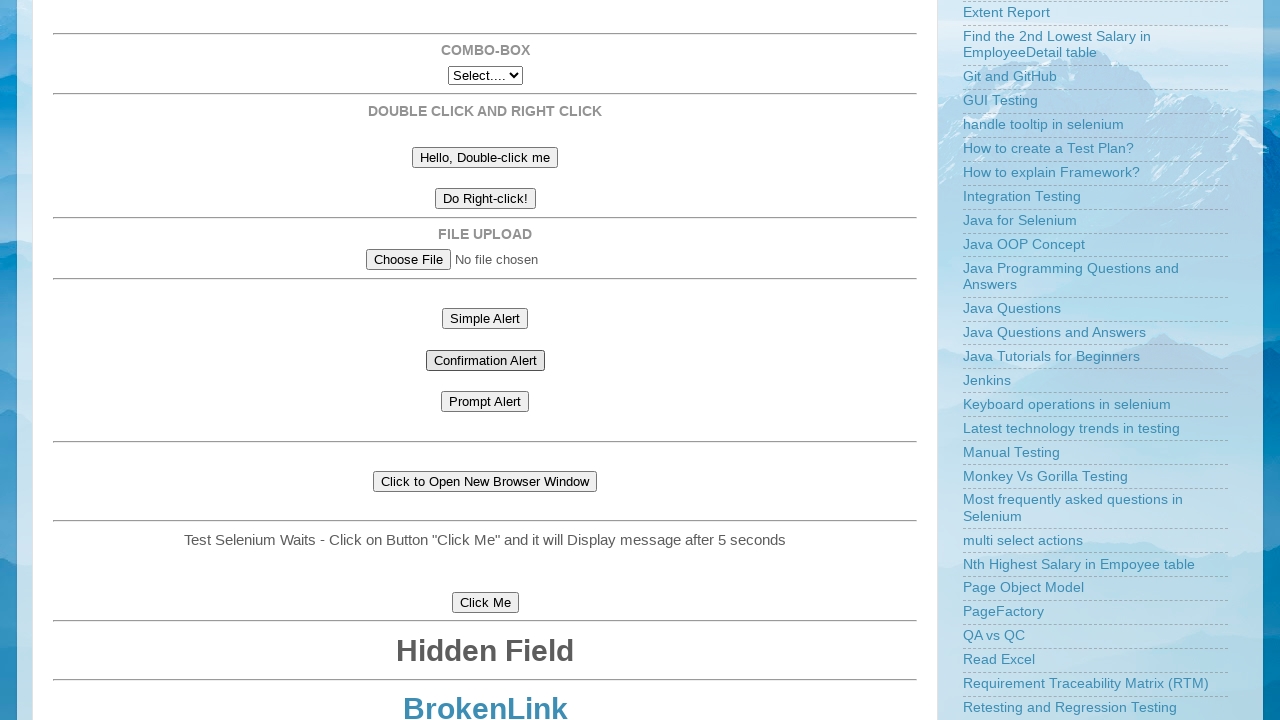

Set up dialog handler to accept confirmation alert
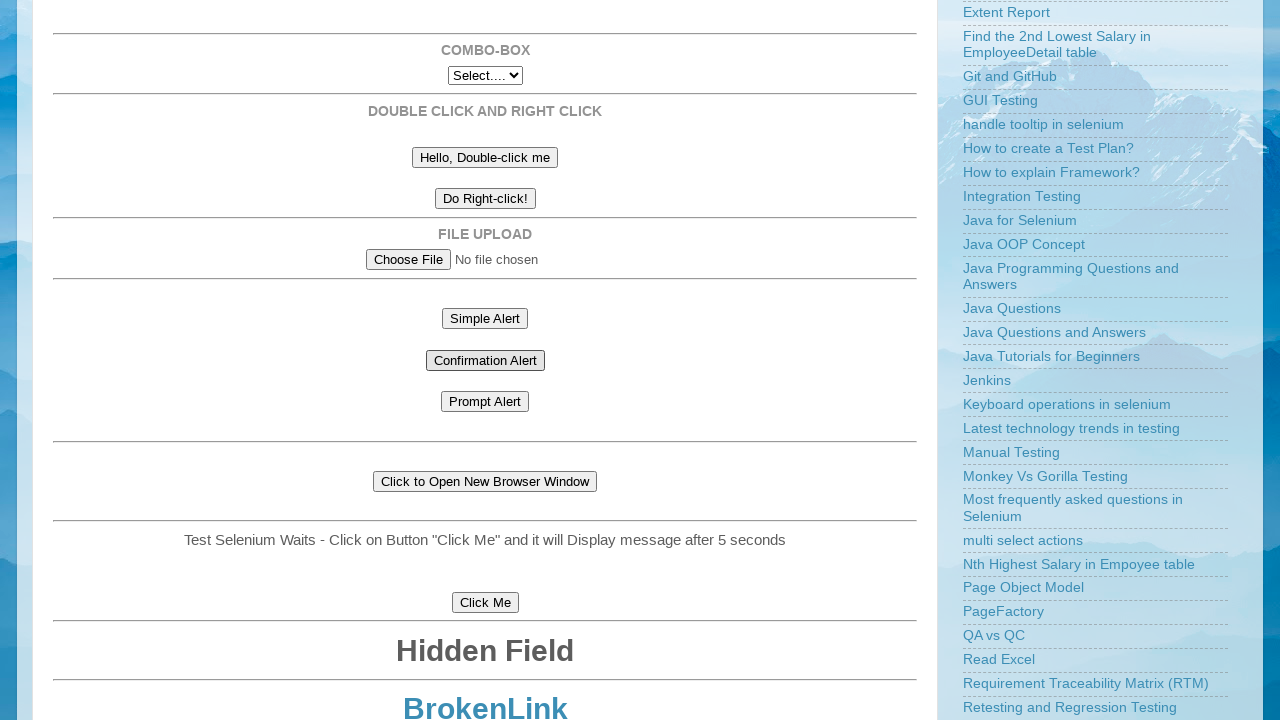

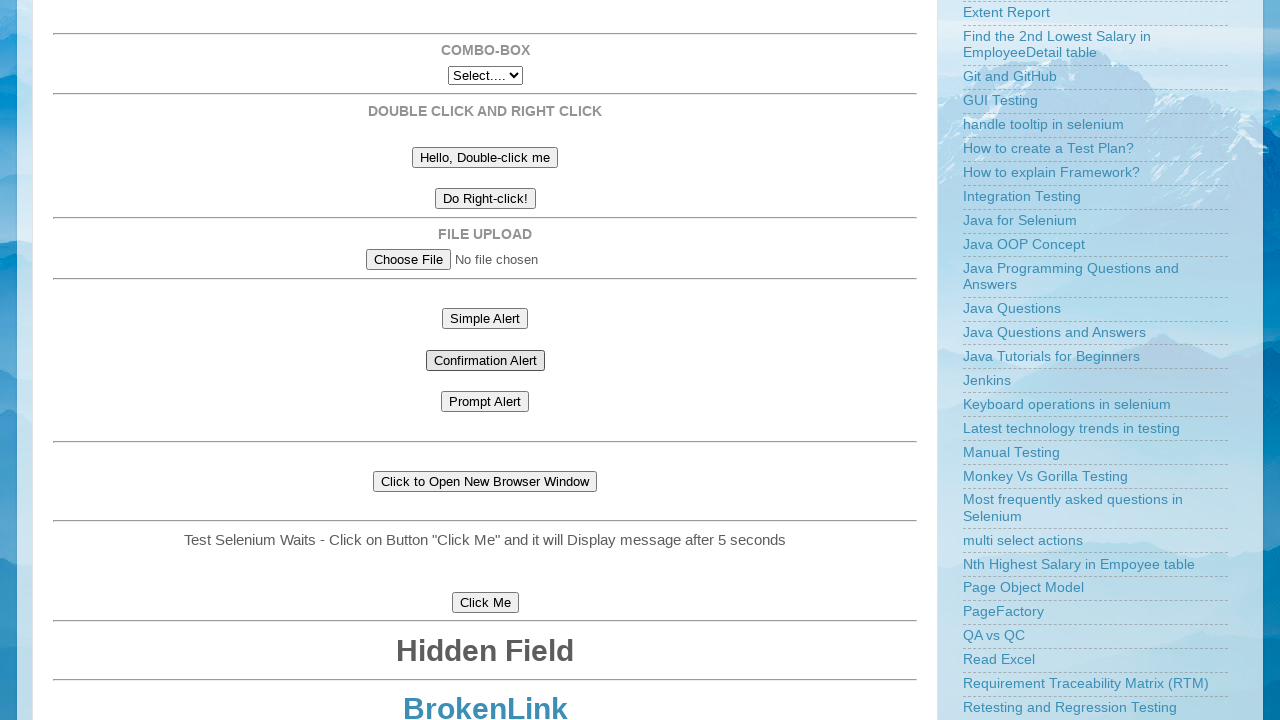